Searches for a customer by first name in the customers list

Starting URL: https://www.globalsqa.com/angularJs-protractor/BankingProject/#/login

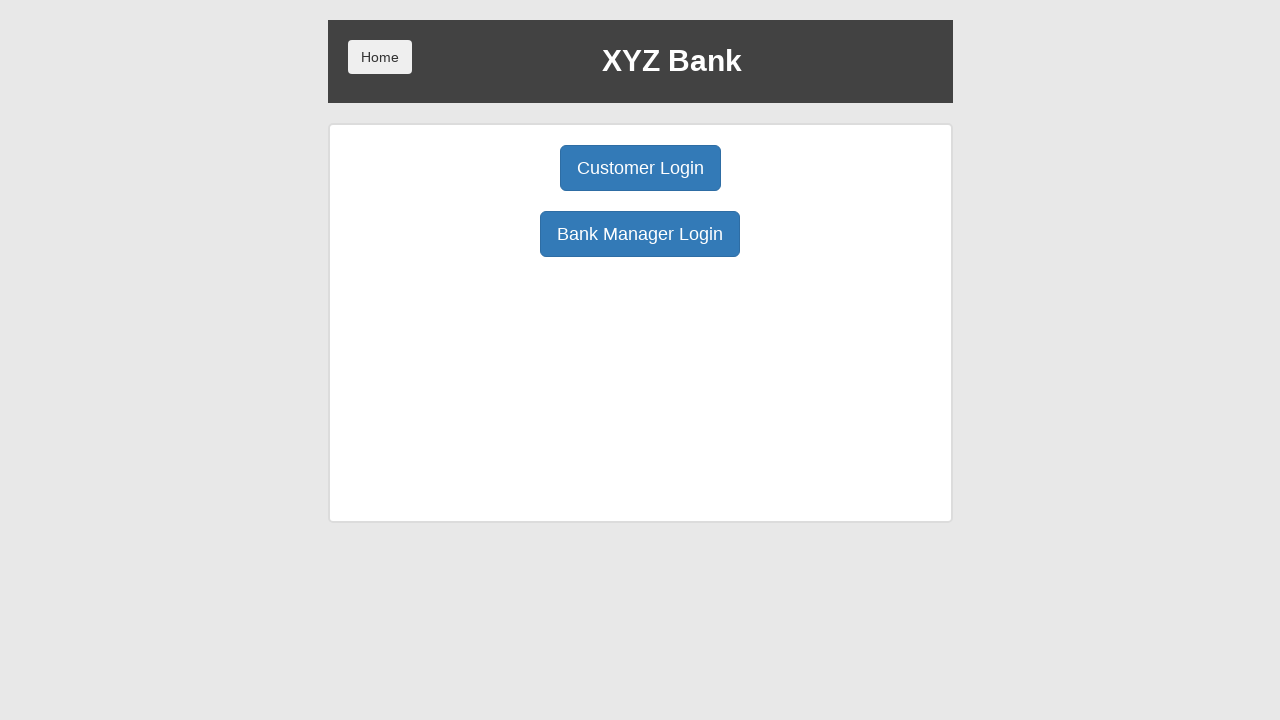

Clicked Bank Manager Login button at (640, 234) on button:has-text('Bank Manager Login')
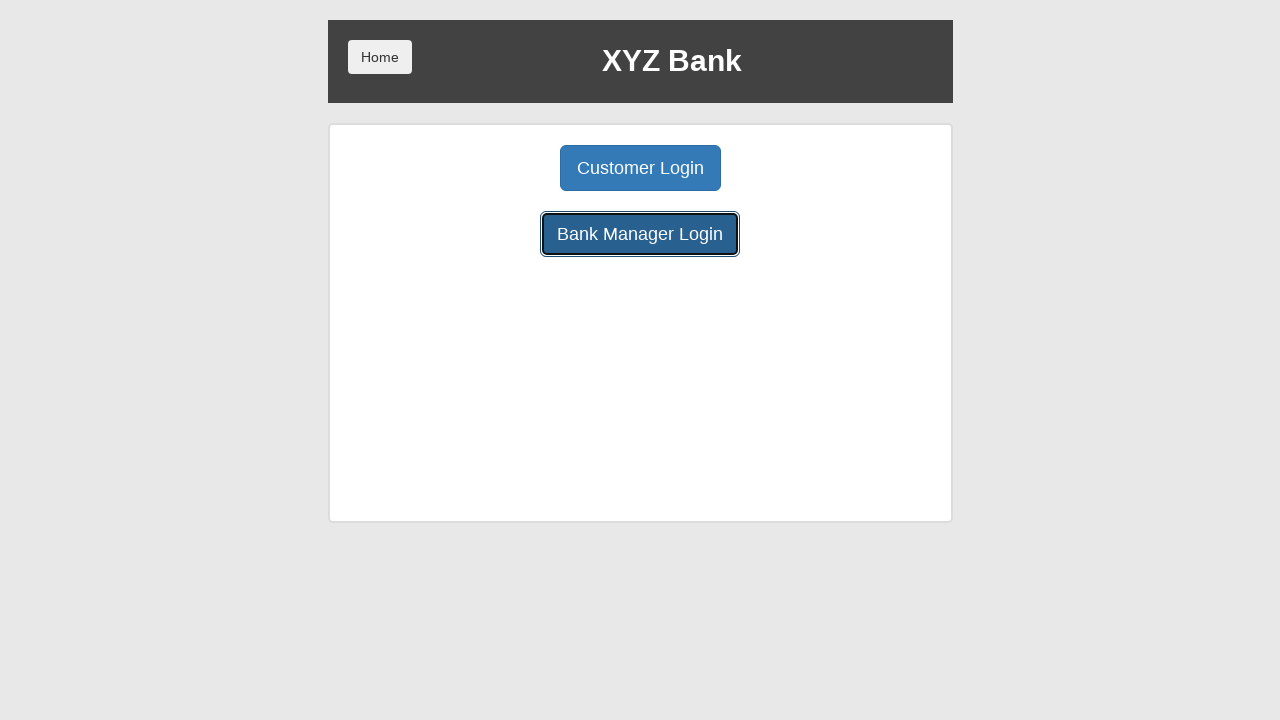

Waited 2 seconds for page load
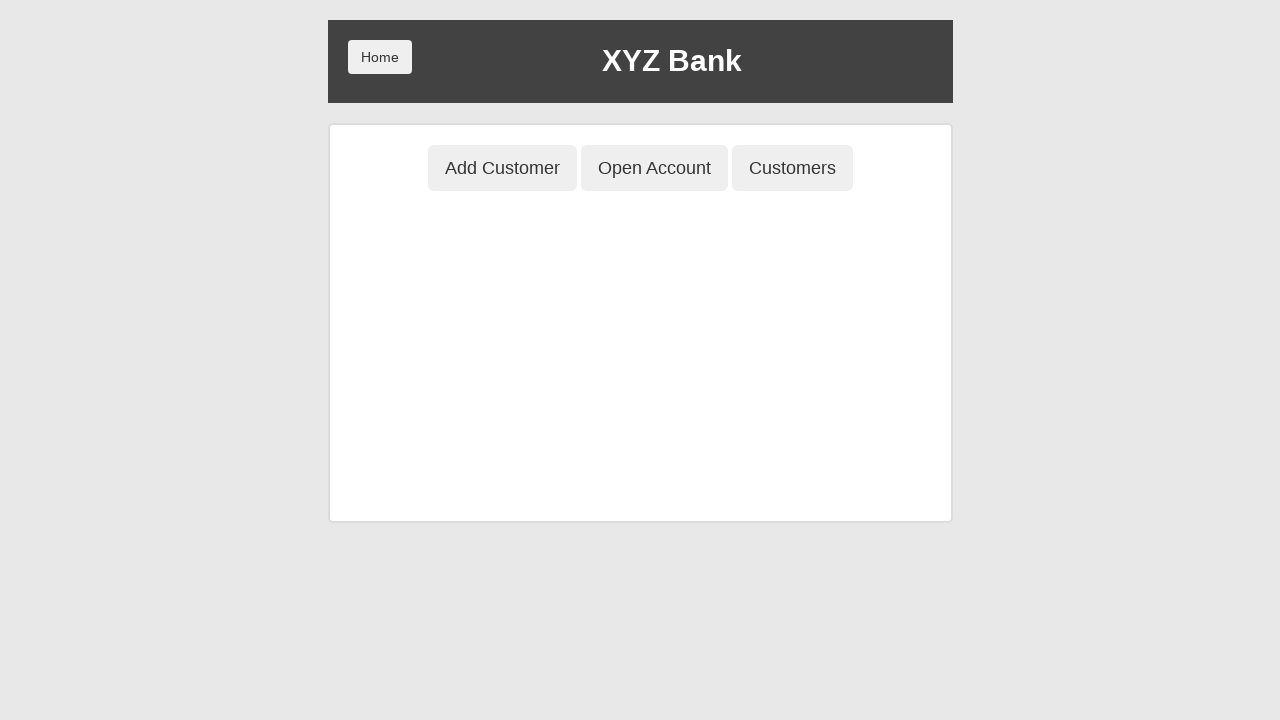

Clicked Customers tab at (792, 168) on button:has-text('Customers')
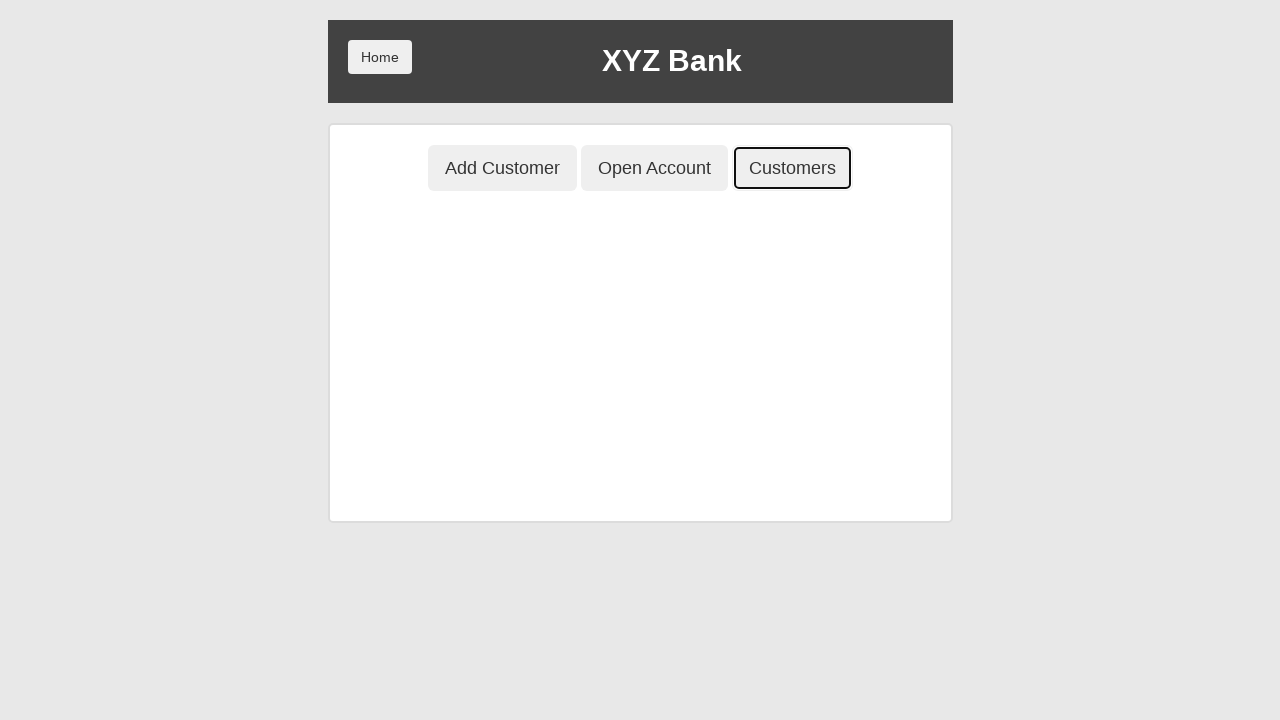

Waited 3 seconds for Customers page to load
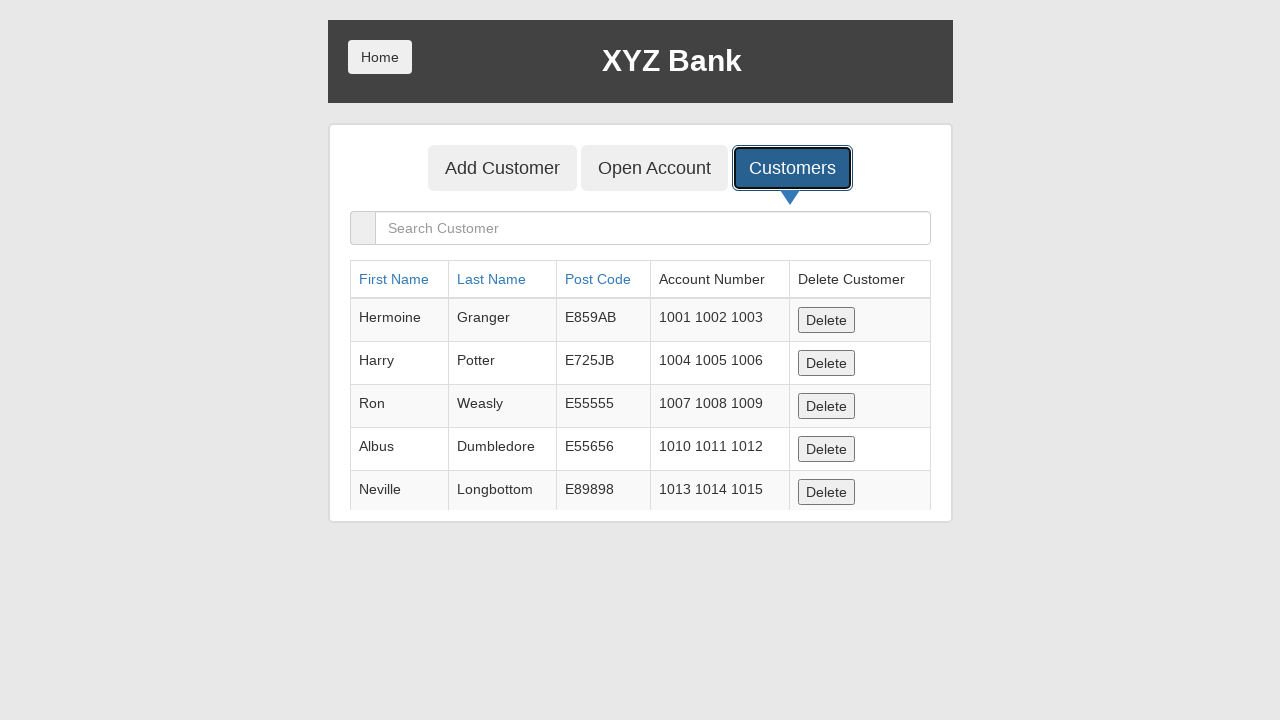

Filled search field with customer name 'Hermoine' on input[placeholder='Search Customer']
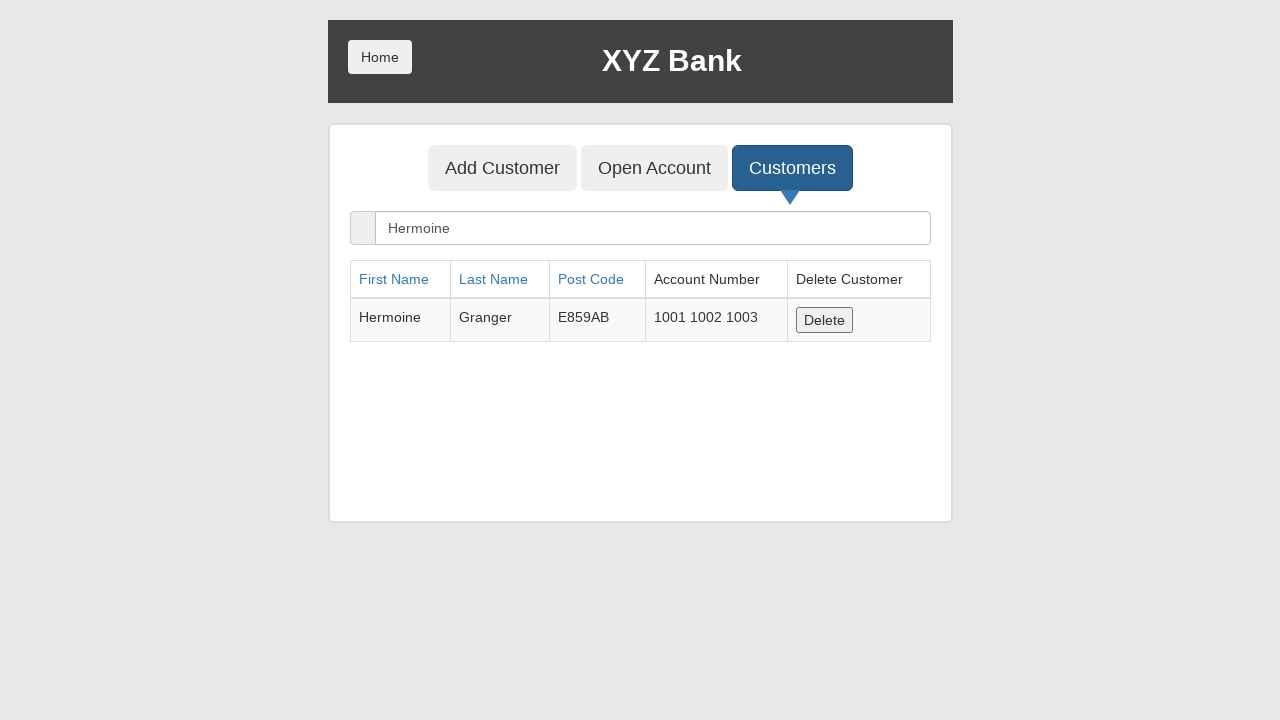

Pressed Enter to search for customer by first name on input[placeholder='Search Customer']
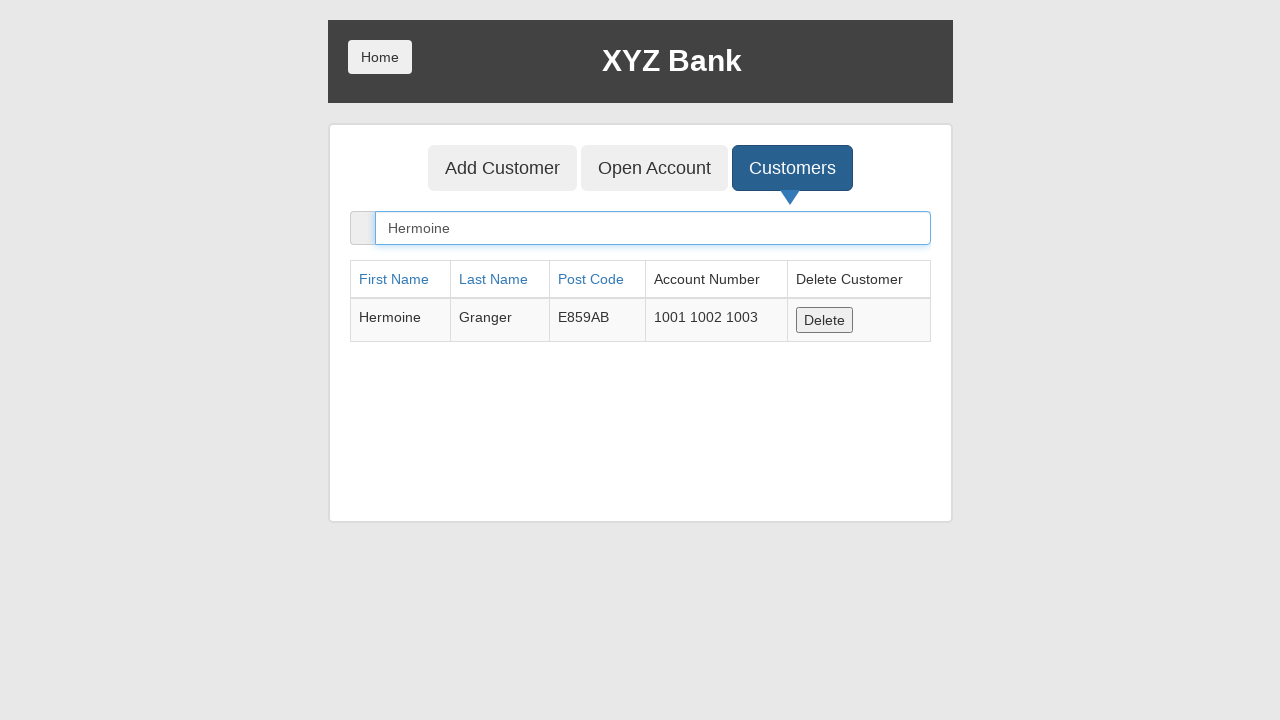

Waited 3 seconds for search results to display
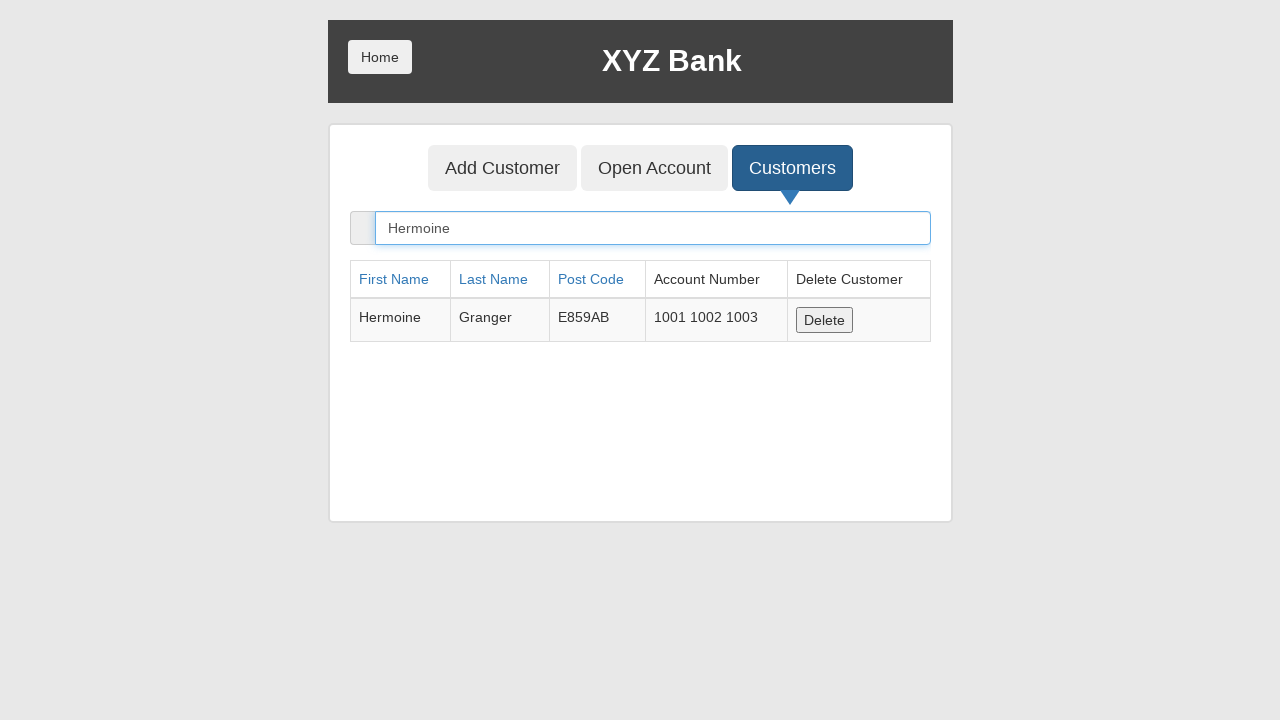

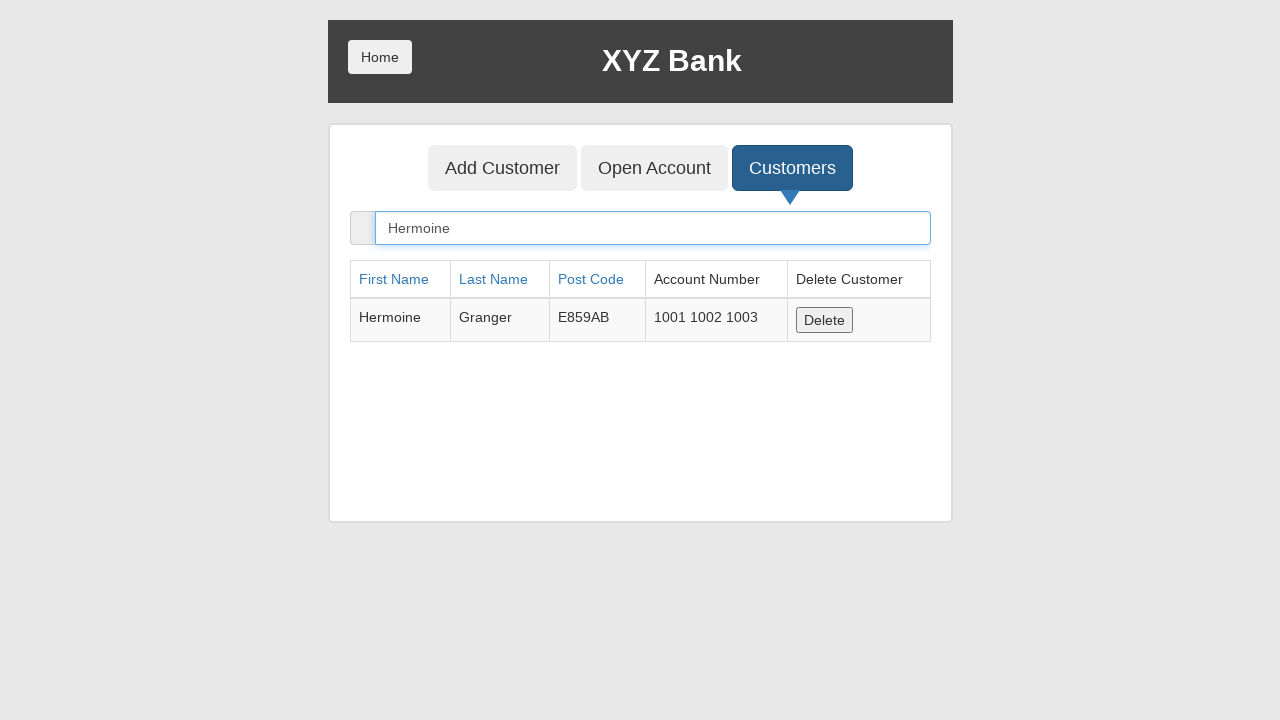